Tests page scrolling functionality by scrolling to a specific element on the page using JavaScript scroll into view

Starting URL: http://only-testing-blog.blogspot.in

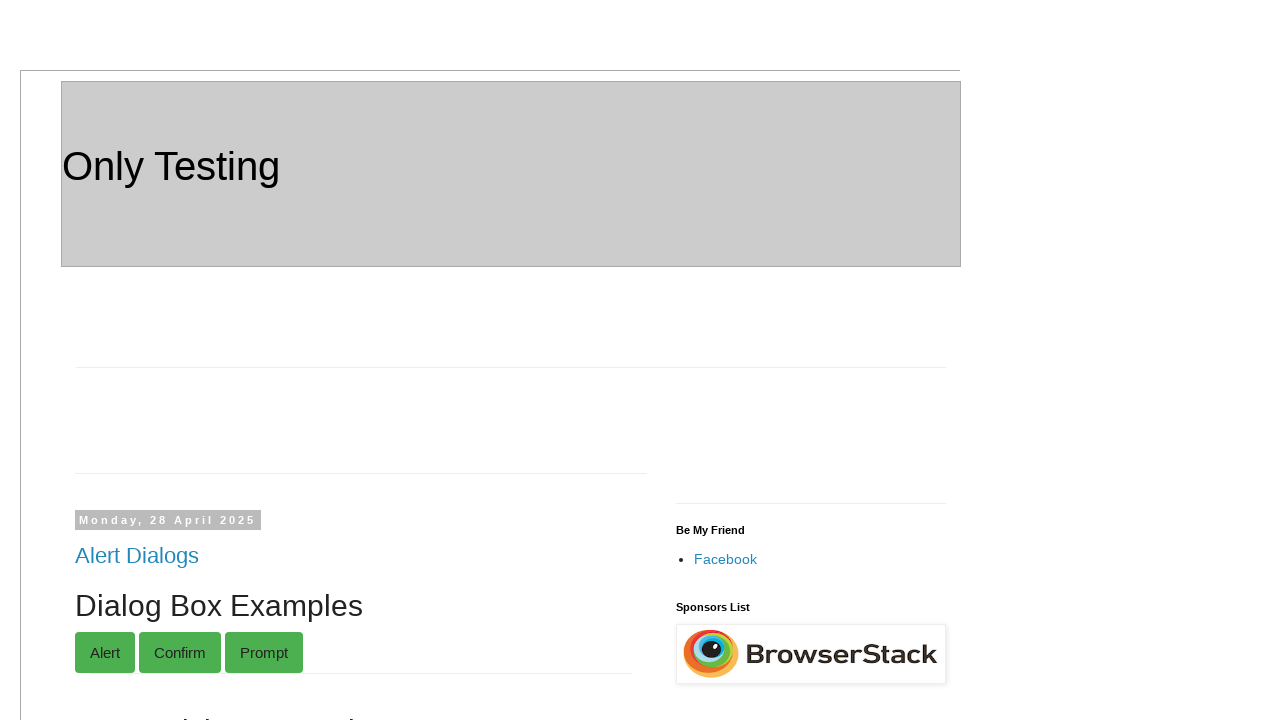

Located the dragdiv element
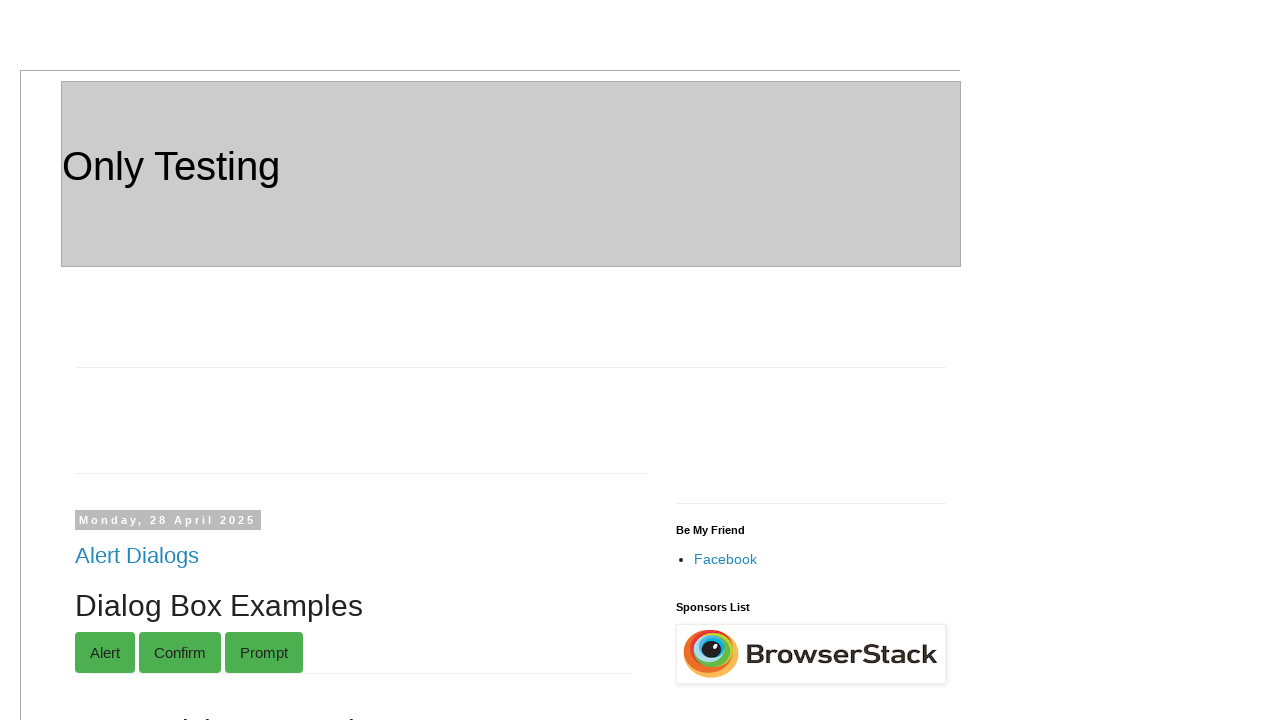

Scrolled to dragdiv element using scroll into view
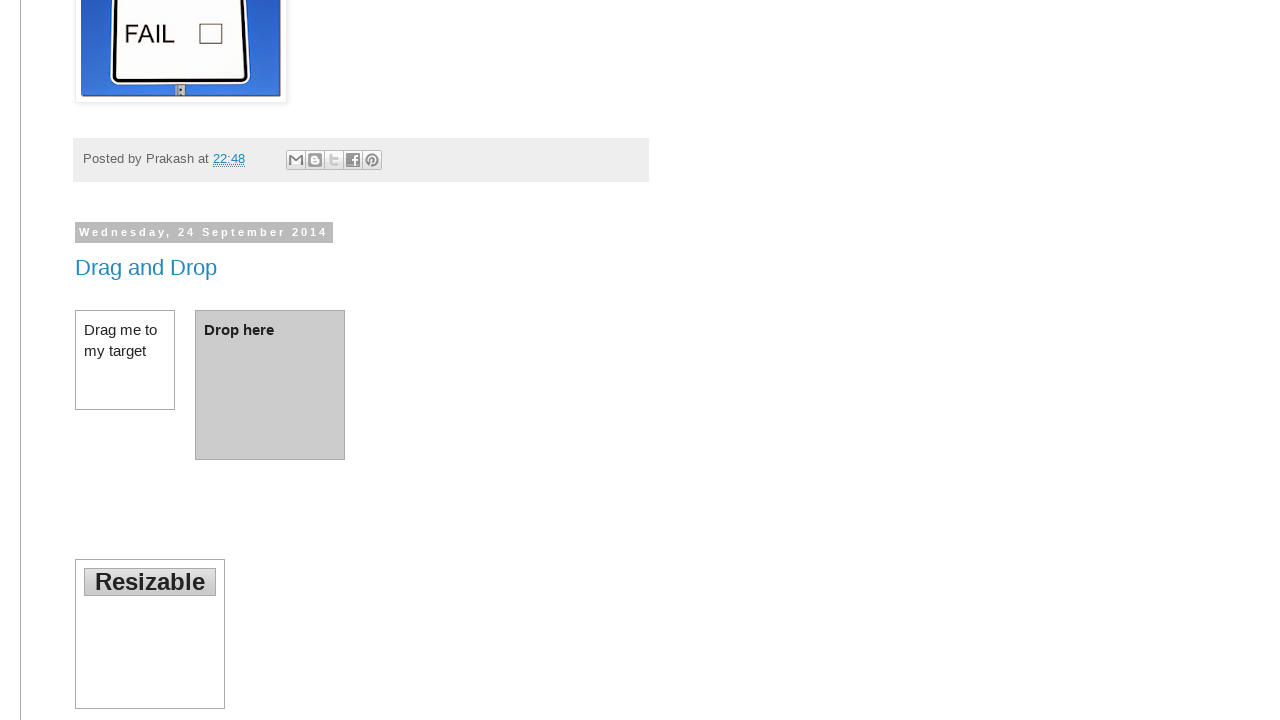

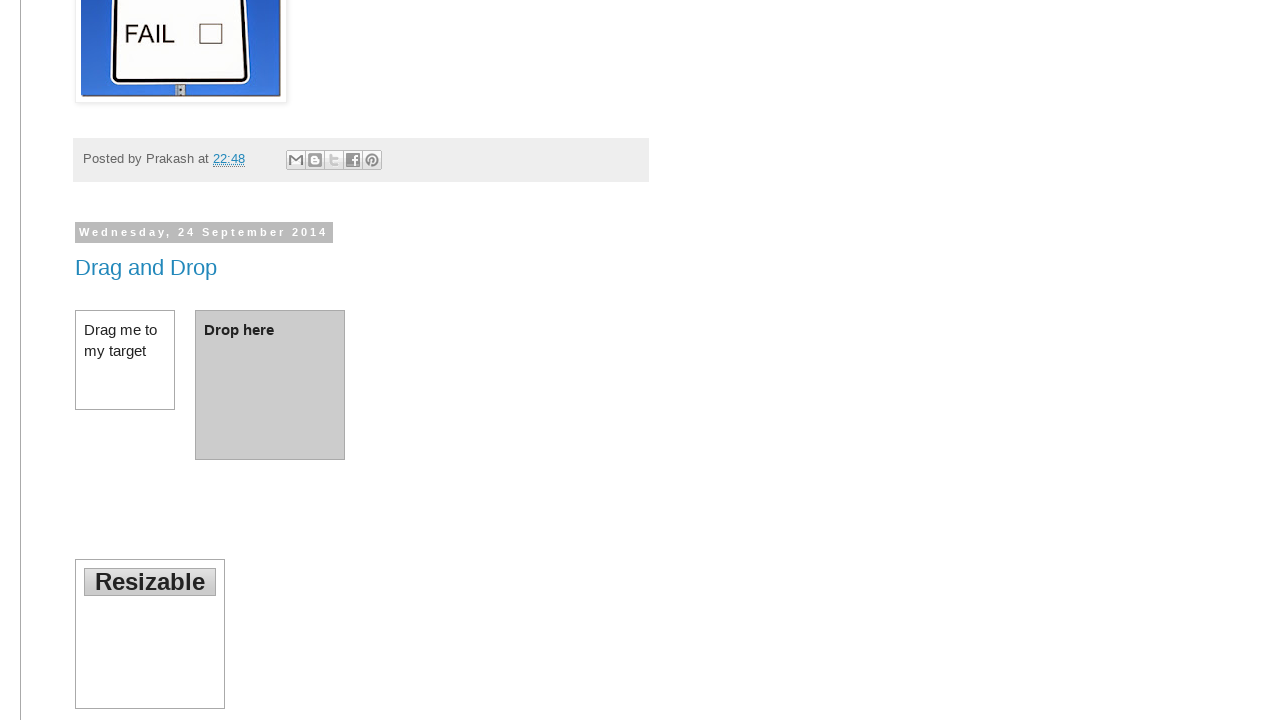